Tests data table sorting without attributes by clicking the column header twice to verify descending order of dues values

Starting URL: http://the-internet.herokuapp.com/tables

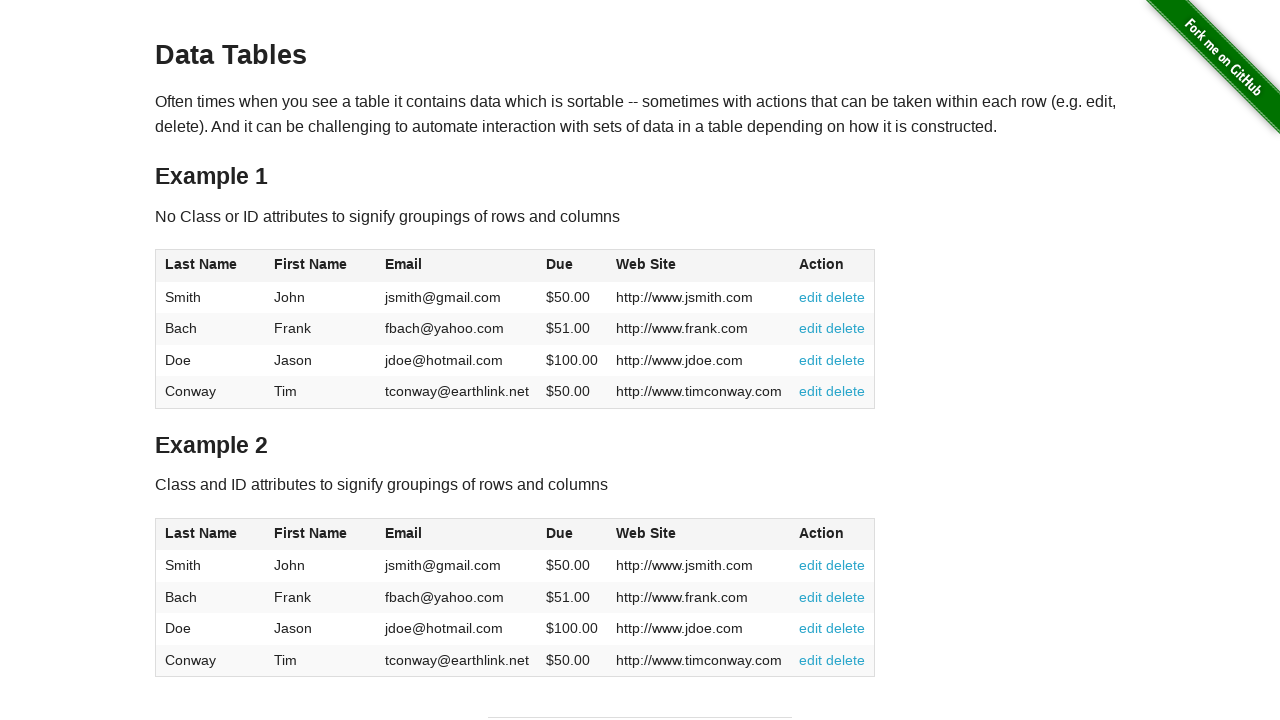

Clicked dues column header to sort ascending at (572, 266) on #table1 thead tr th:nth-of-type(4)
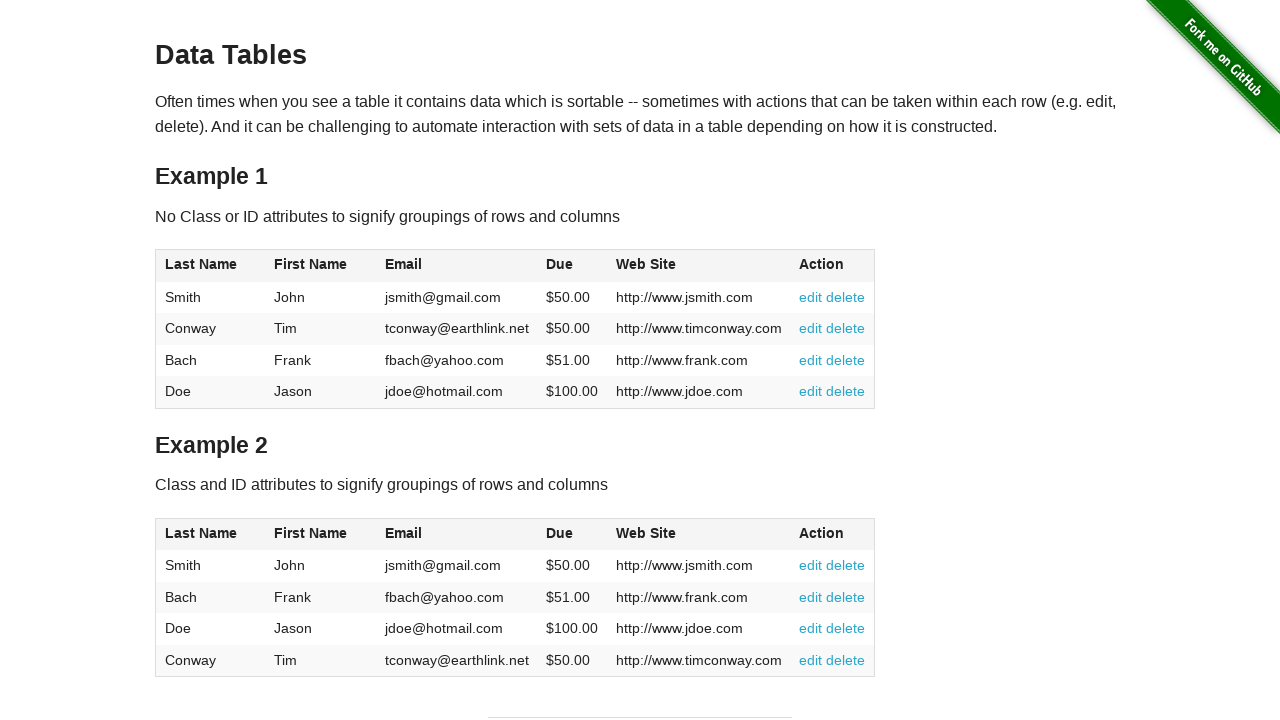

Clicked dues column header again to sort descending at (572, 266) on #table1 thead tr th:nth-of-type(4)
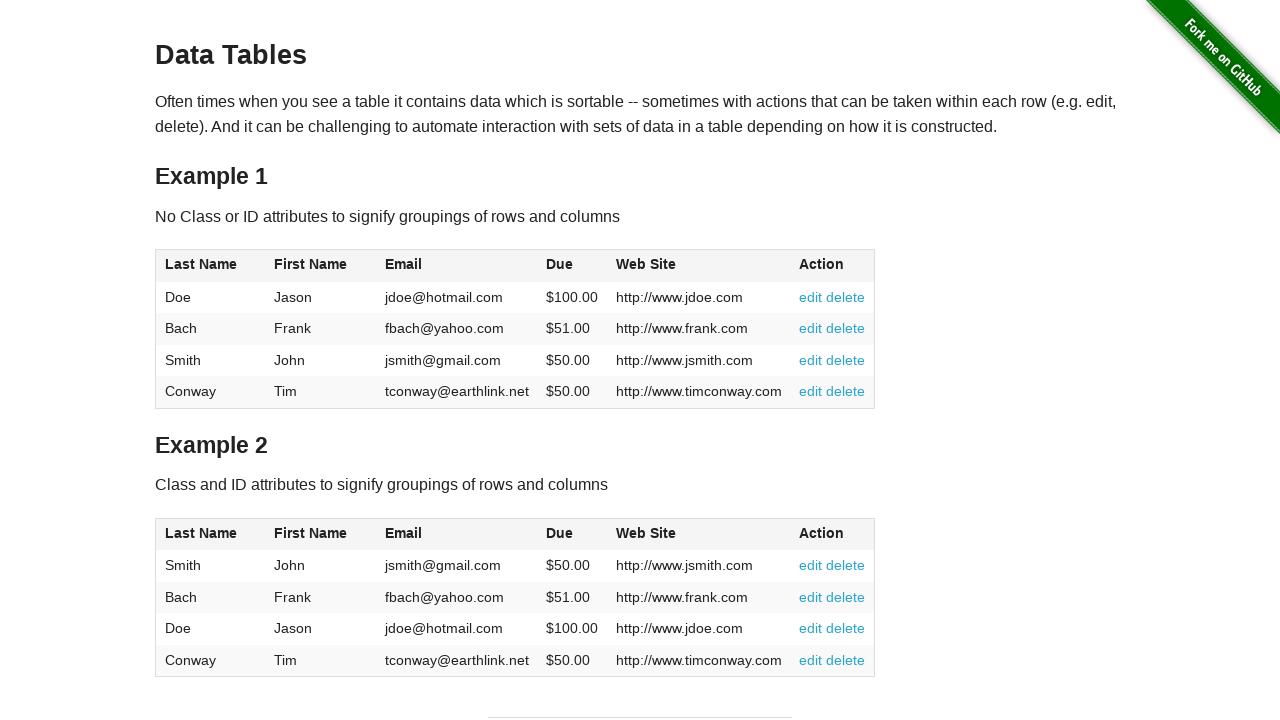

Verified table has been sorted and dues column is visible
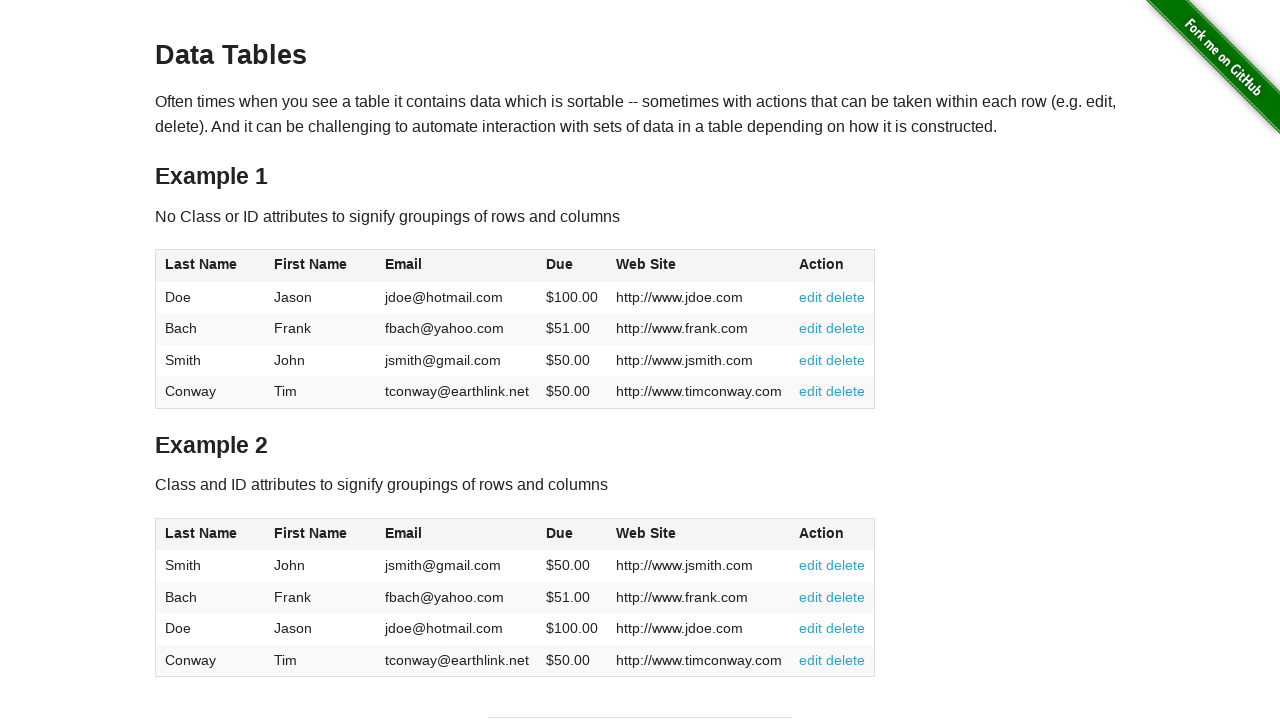

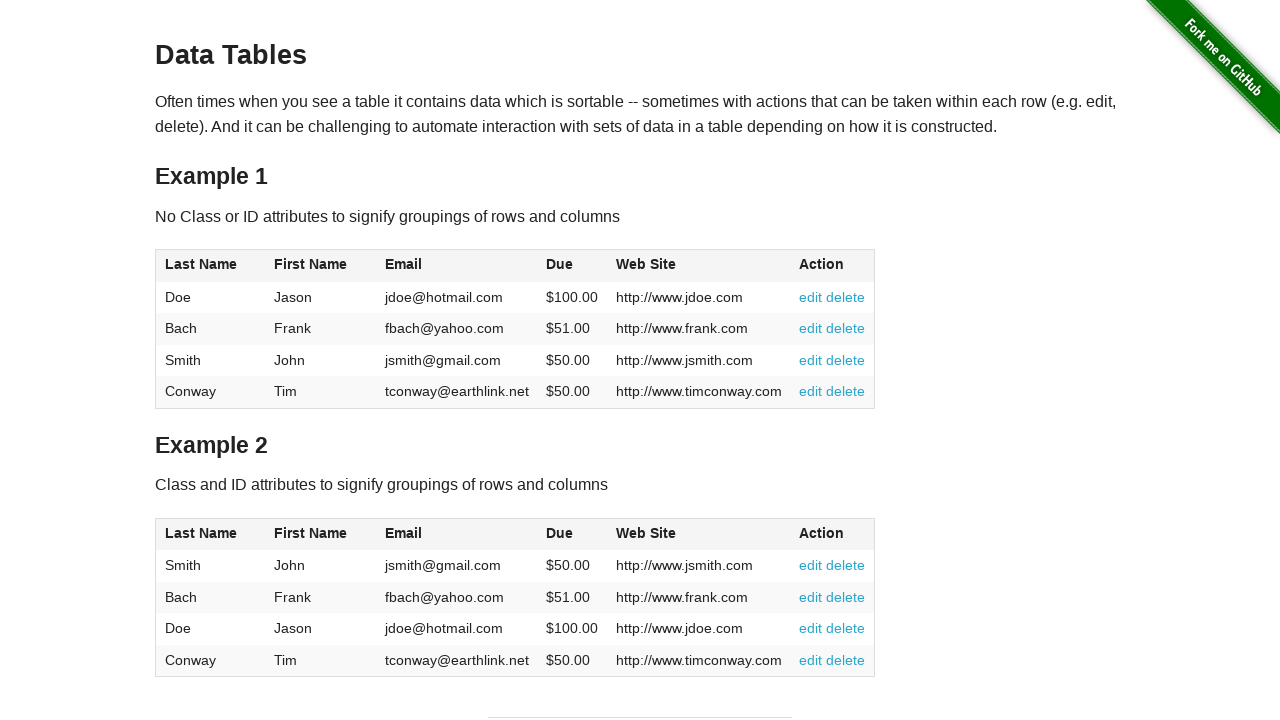